Tests a registration form by filling in personal details including first name, last name, address, email, phone number, and selecting gender

Starting URL: https://demo.automationtesting.in/Register.html

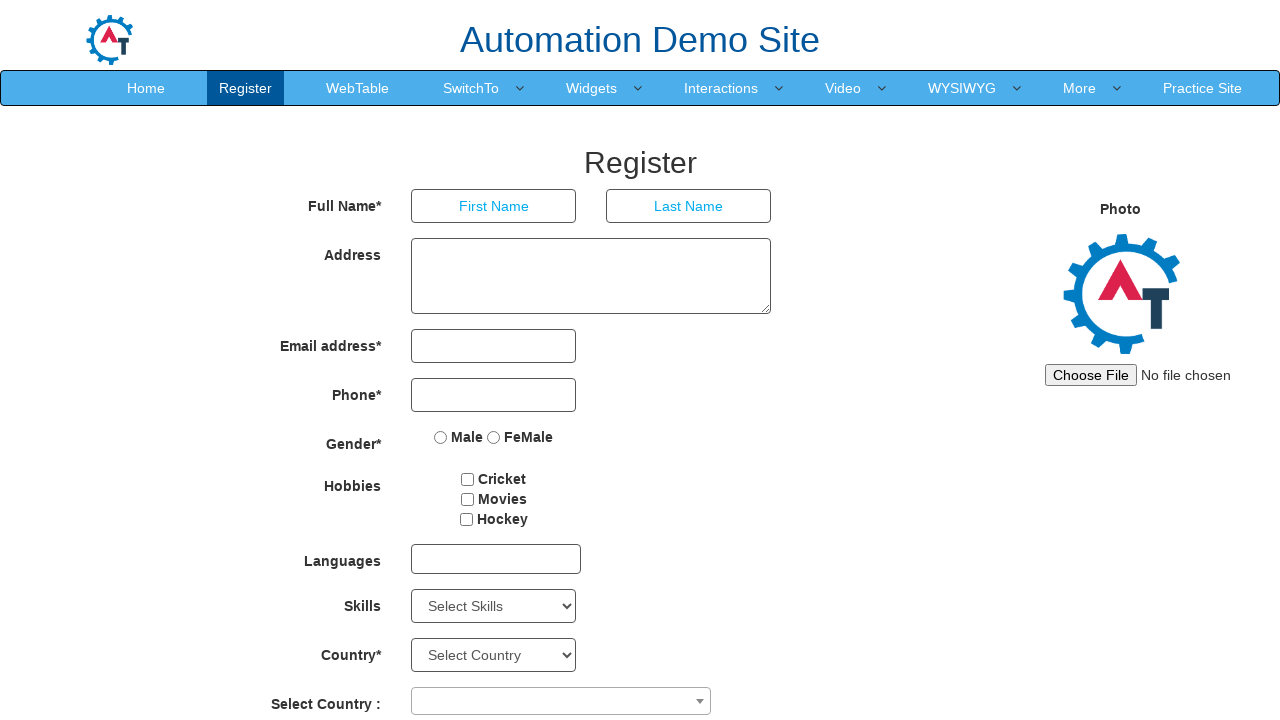

Filled first name field with 'Sumaiya' on input[placeholder="First Name"]
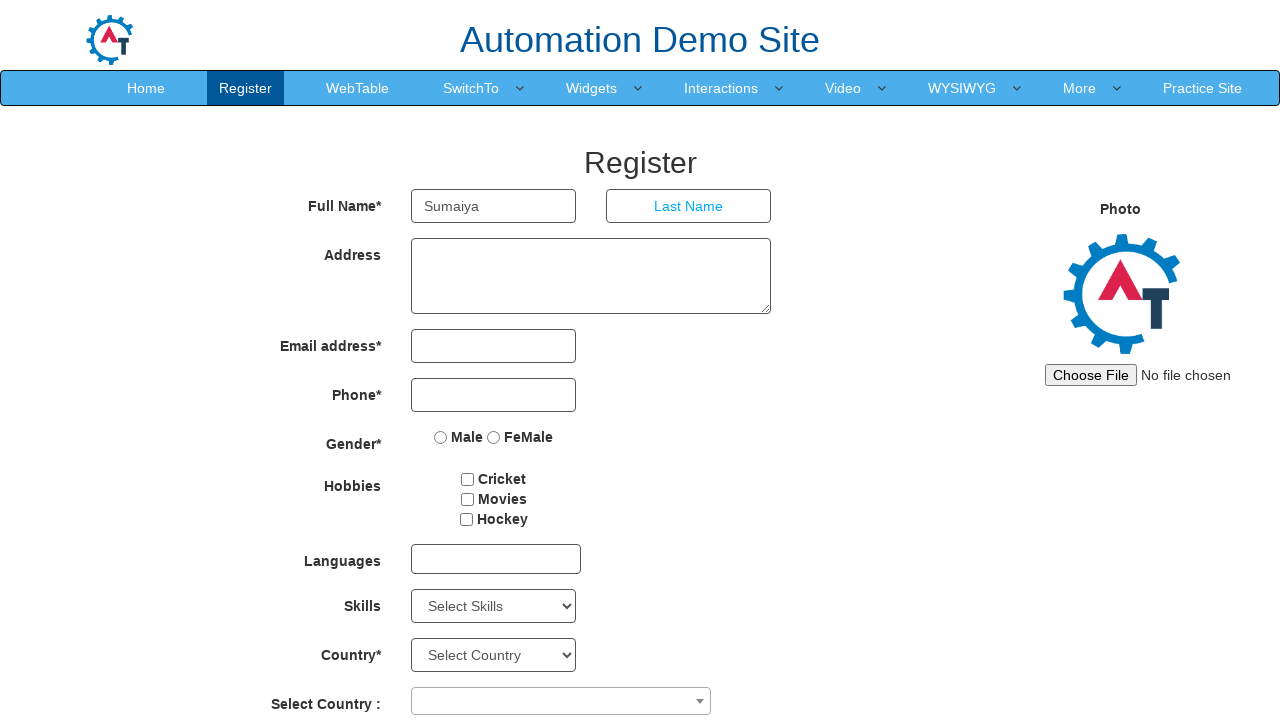

Filled last name field with 'Mansoor' on input[placeholder="Last Name"]
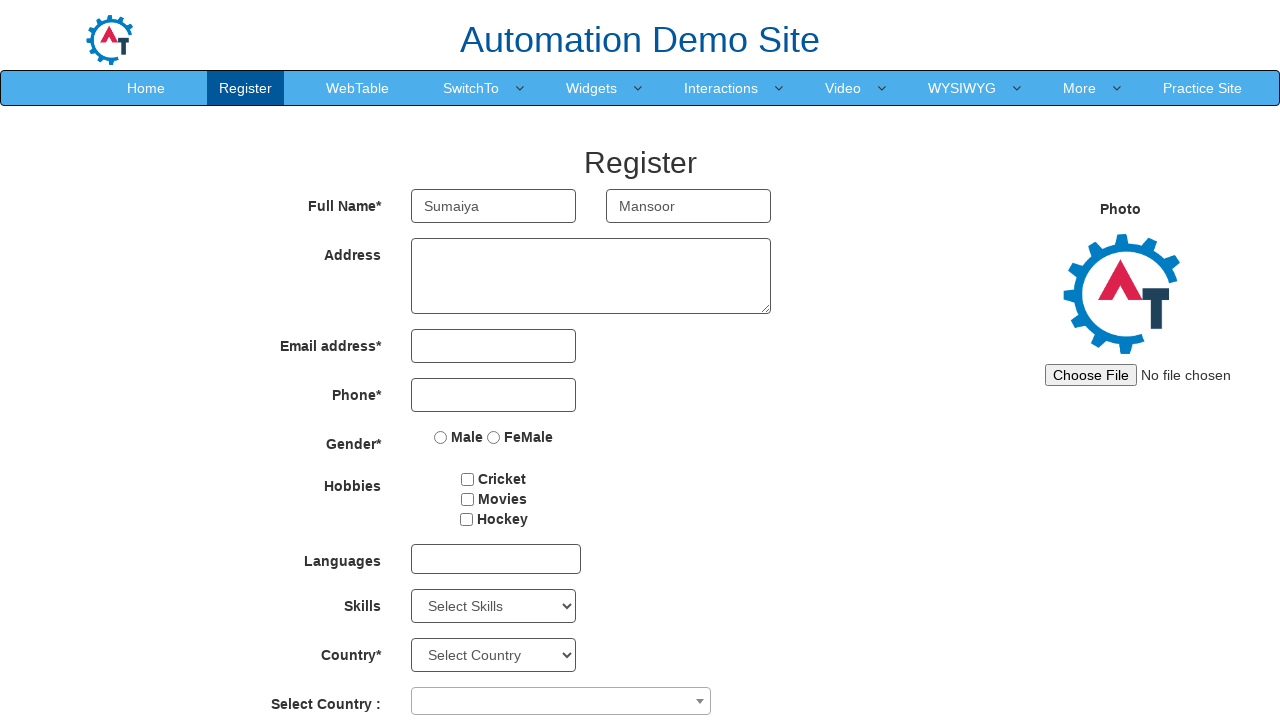

Filled address field with 'Bangalore' on textarea[ng-model="Adress"]
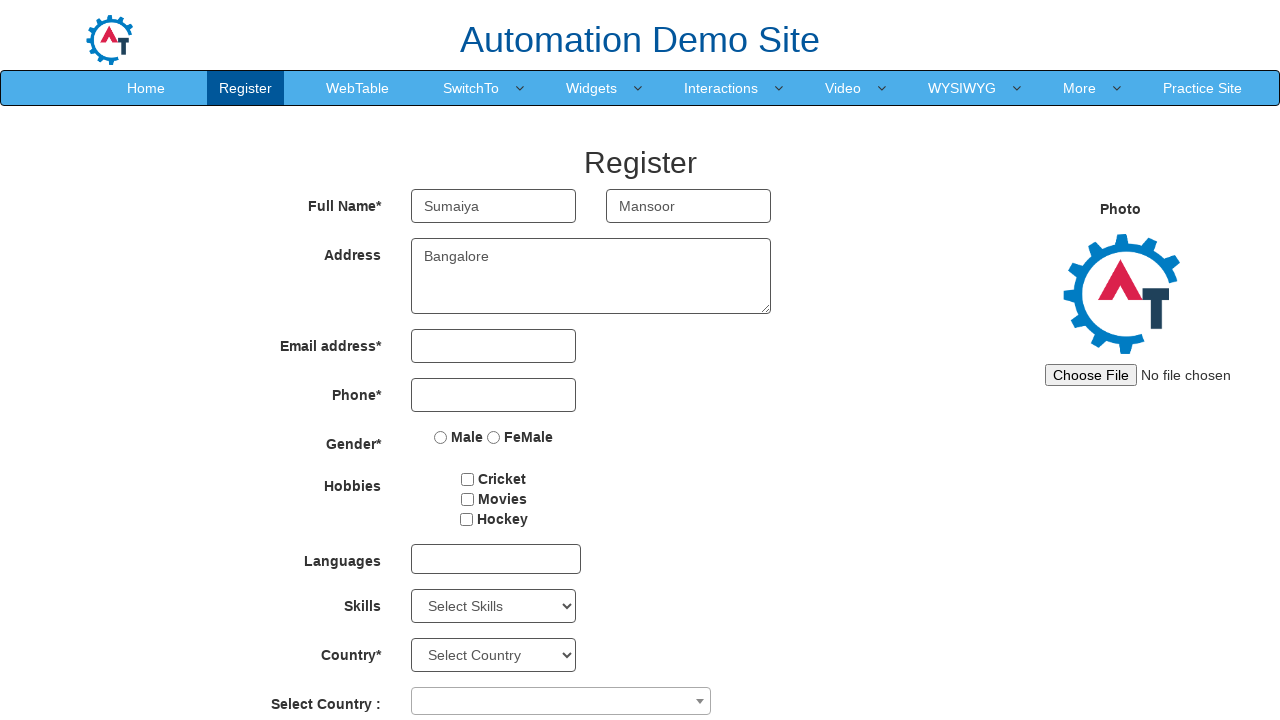

Filled email address field with 'abc@gmail.com' on input[ng-model="EmailAdress"]
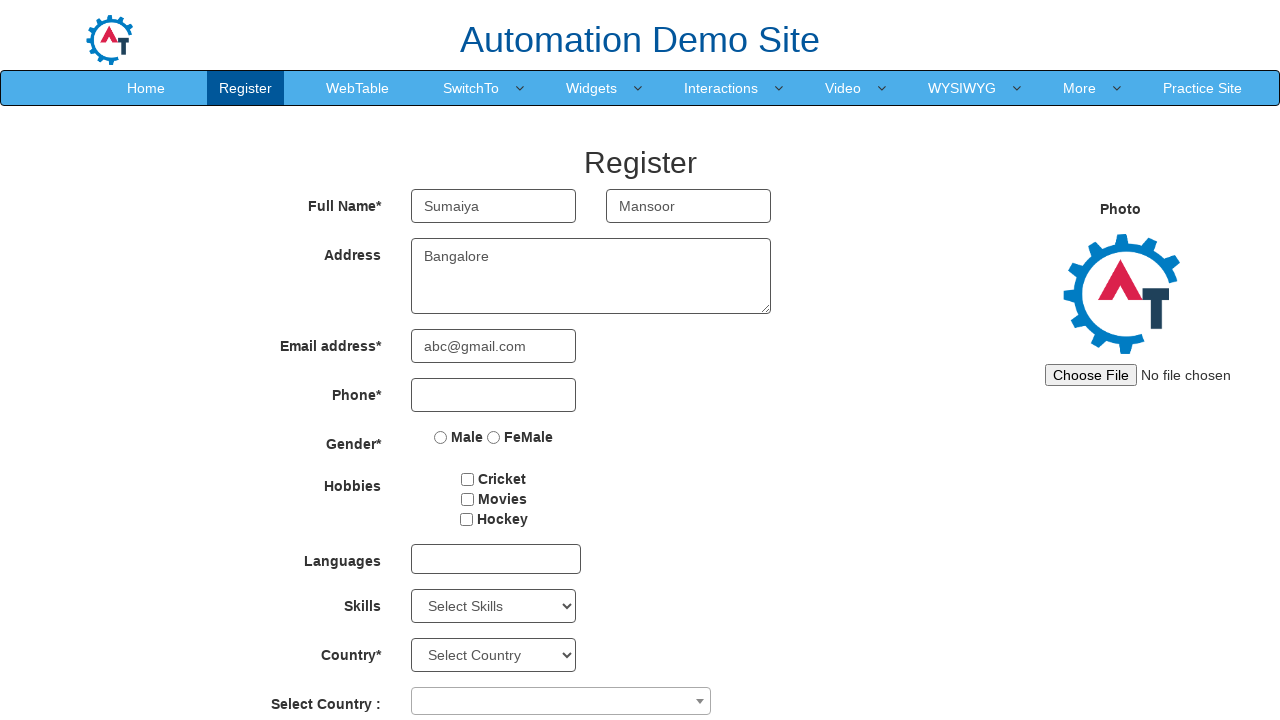

Filled phone number field with '1234567890' on input[ng-model="Phone"]
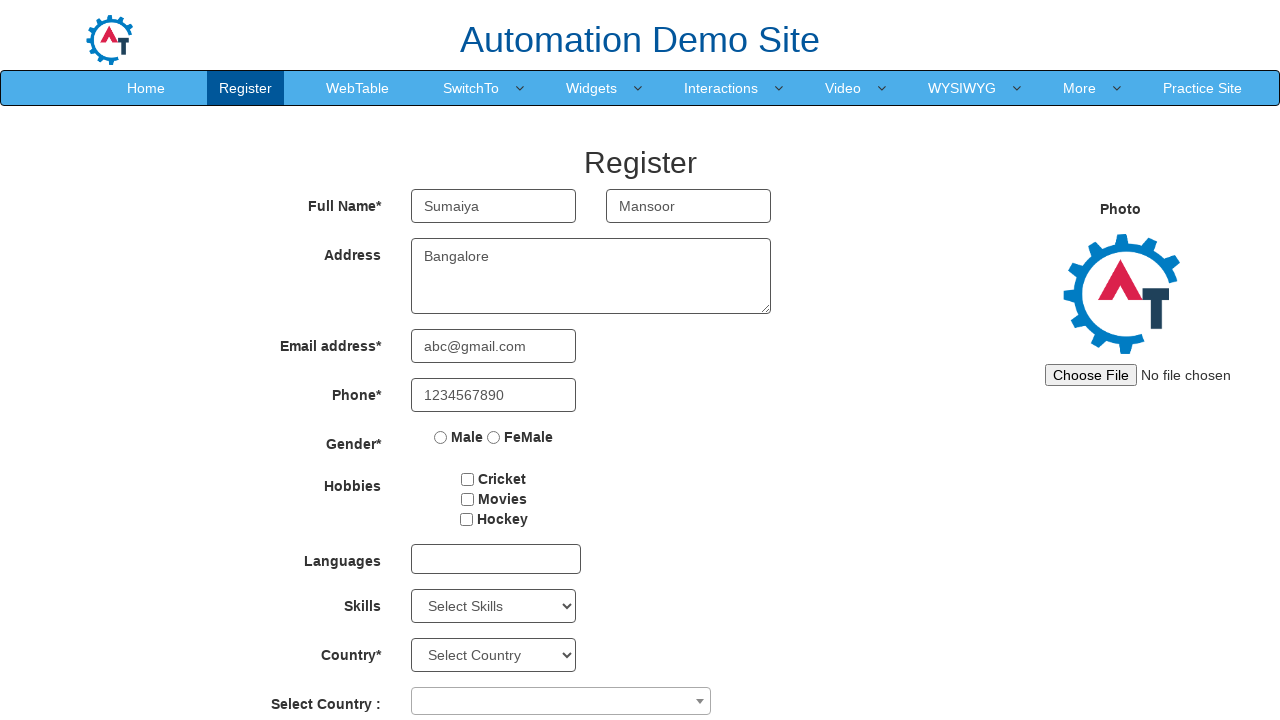

Selected Female gender option at (494, 437) on input[value="FeMale"]
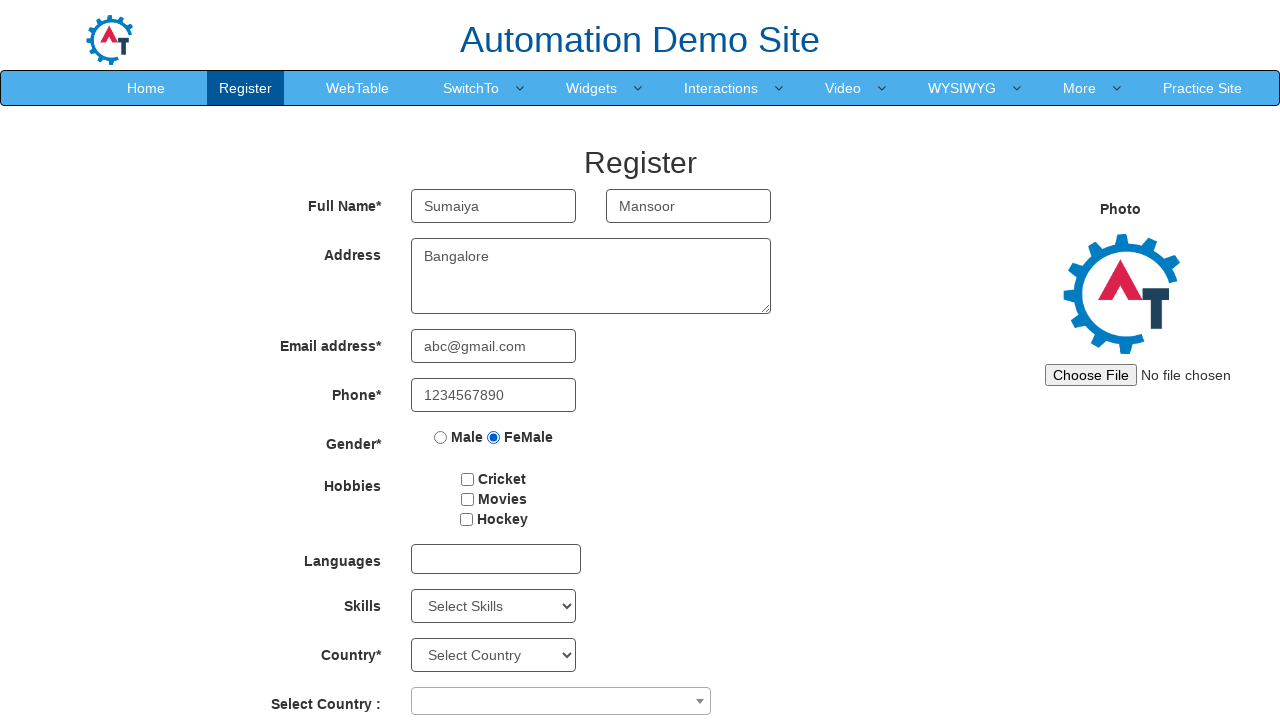

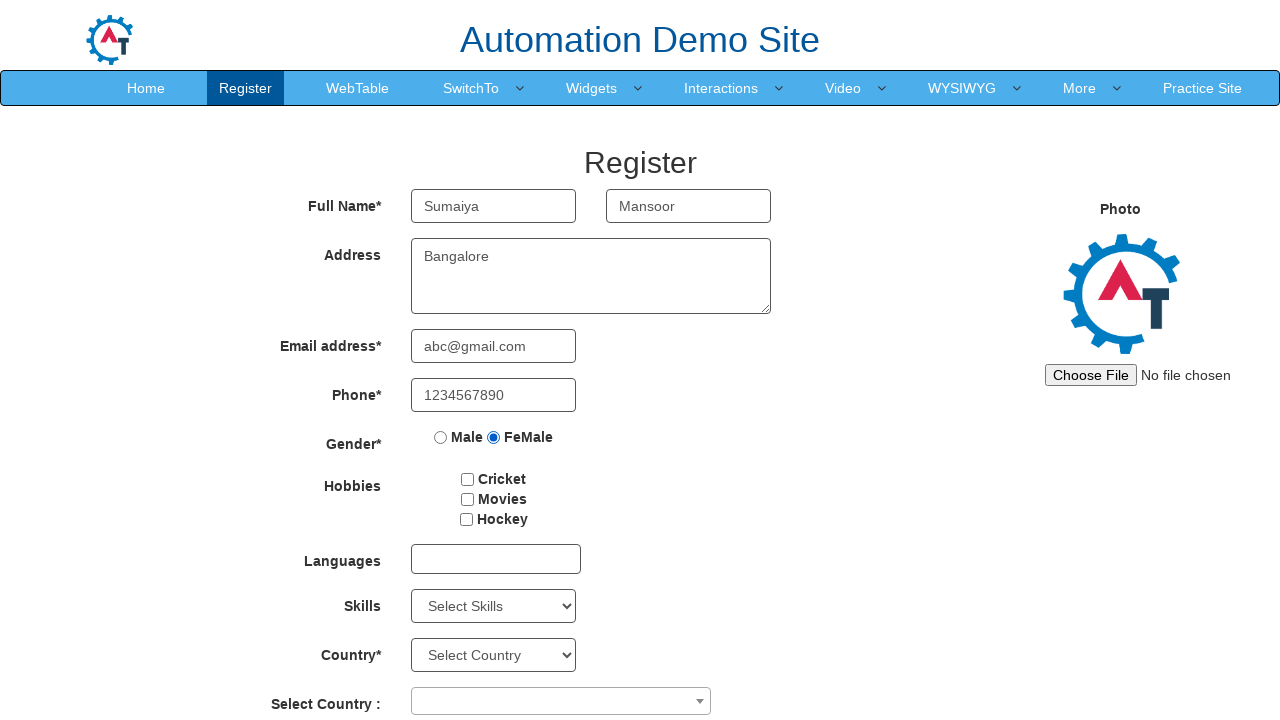